Tests a fitness quiz by selecting answers for multiple questions including gender and other quiz options

Starting URL: https://ppbasis.tutorplace.ru

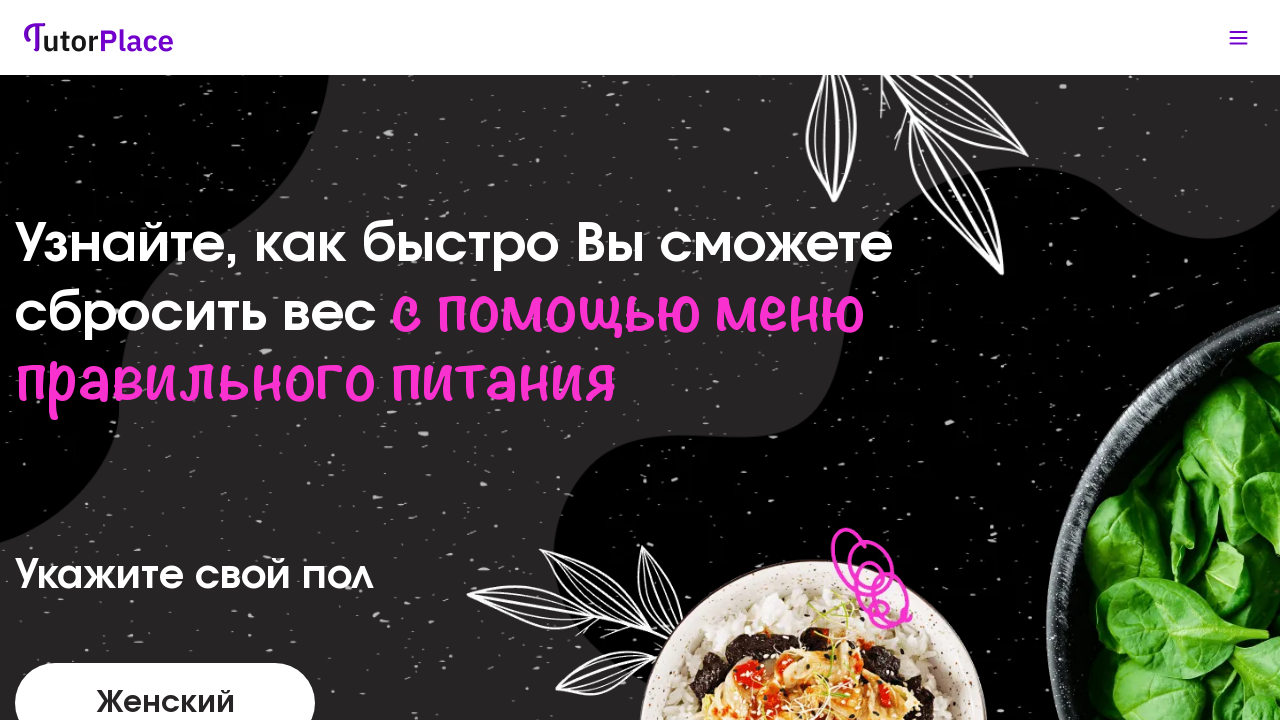

Selected gender option at (165, 680) on label[for='1']
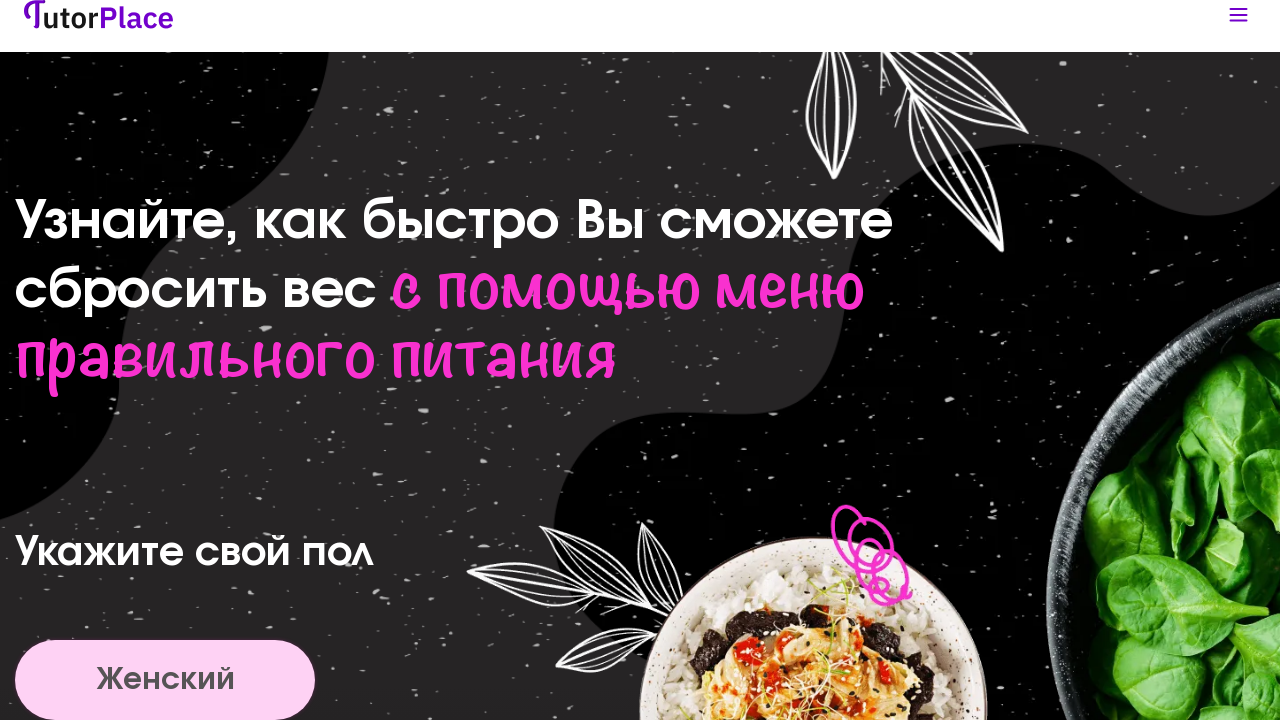

Waited for first quiz answer option to load
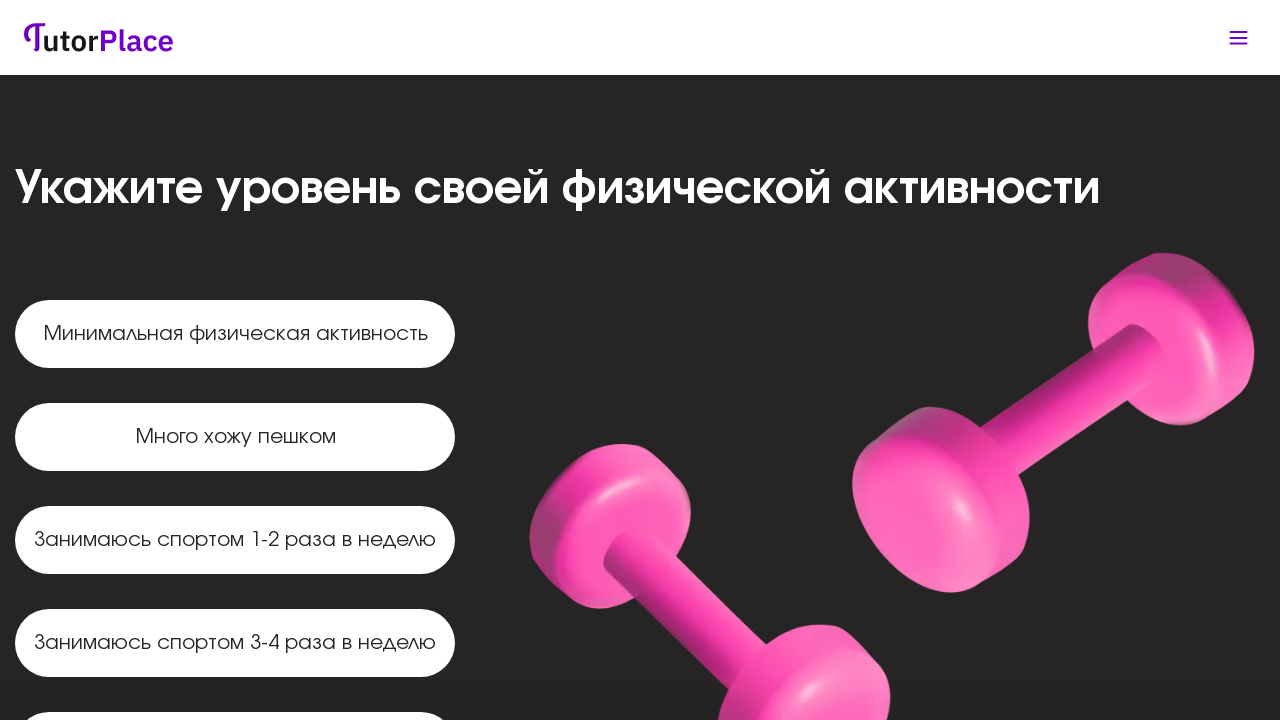

Selected first quiz answer at (235, 437) on label[for='4']
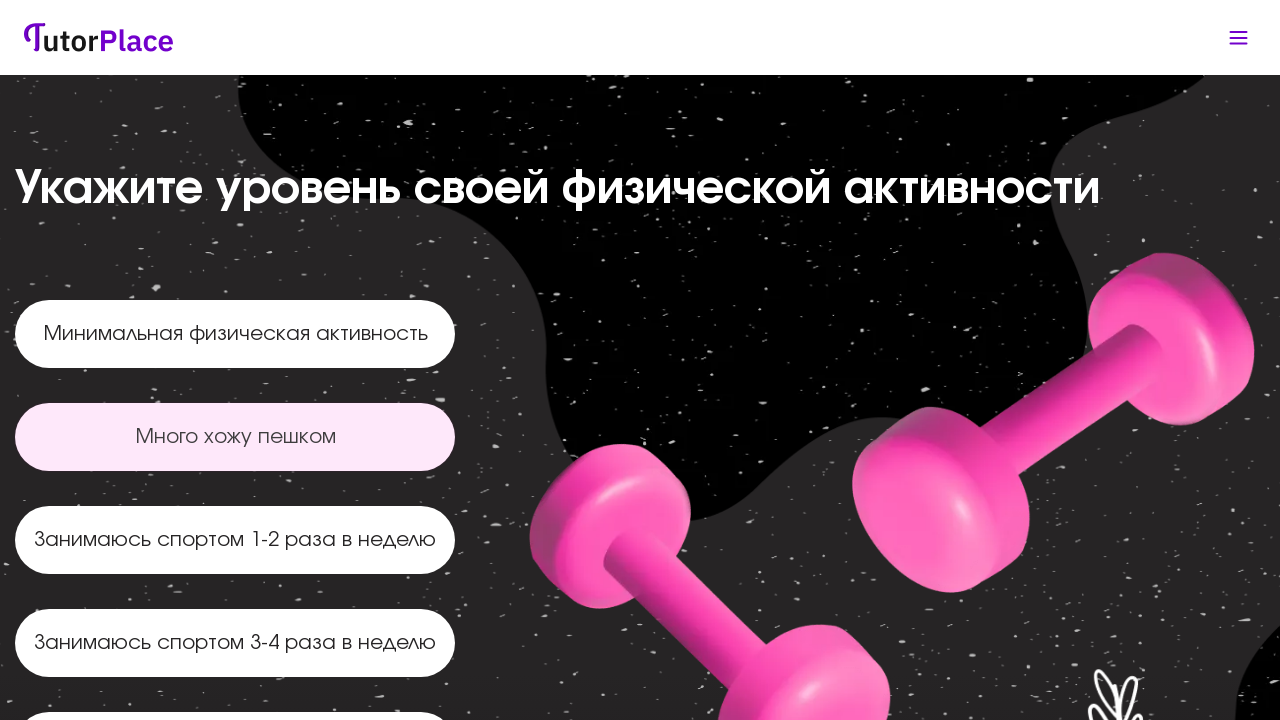

Waited for second quiz answer option to load
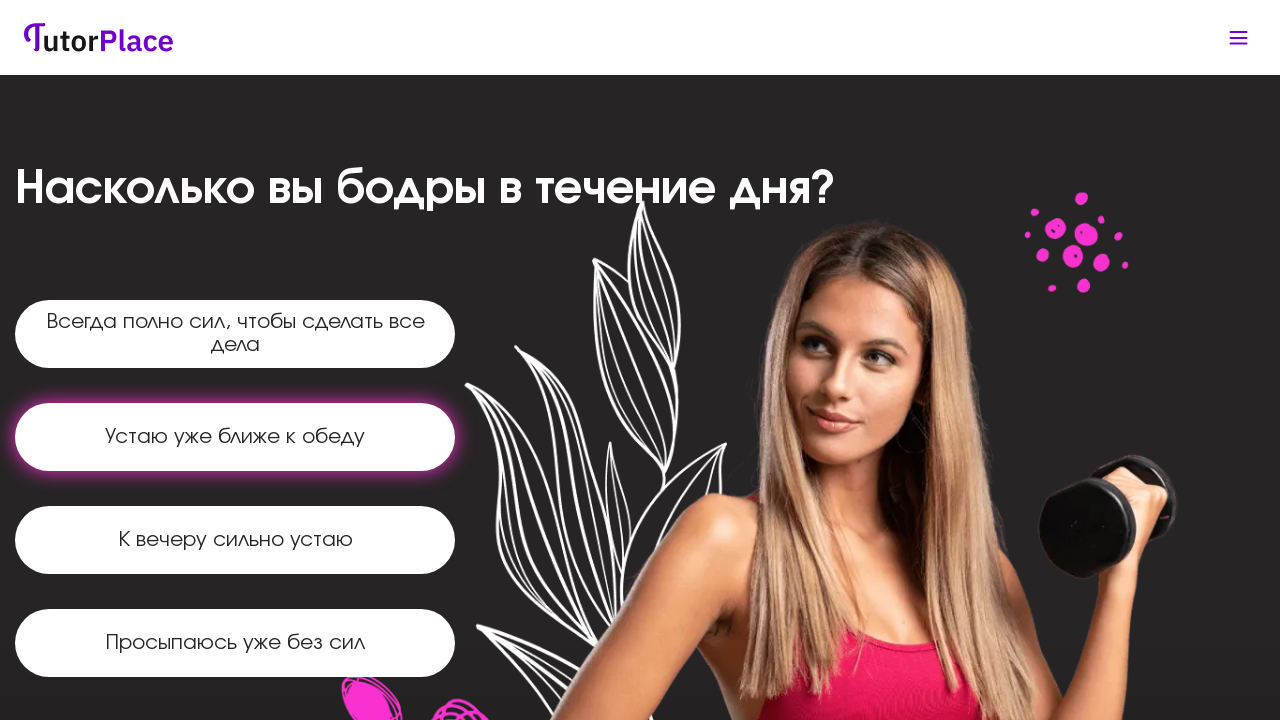

Selected second quiz answer at (235, 437) on label[for='9']
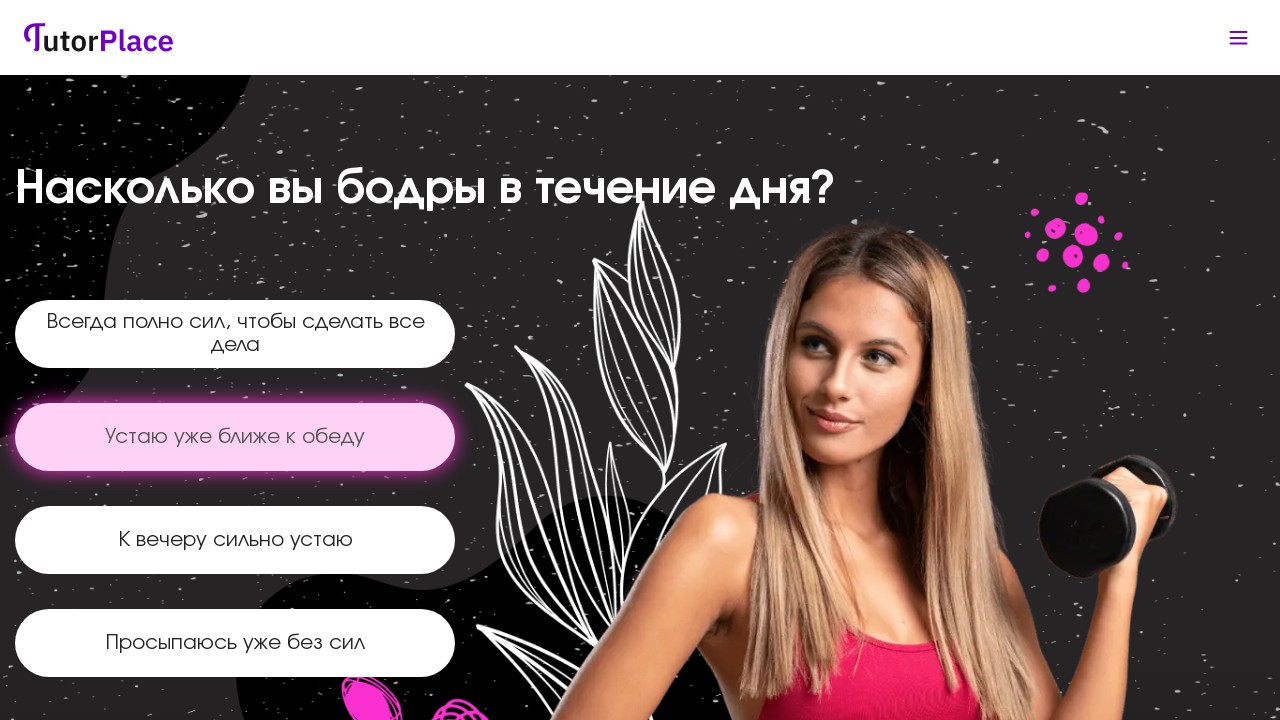

Waited for third quiz answer option to load
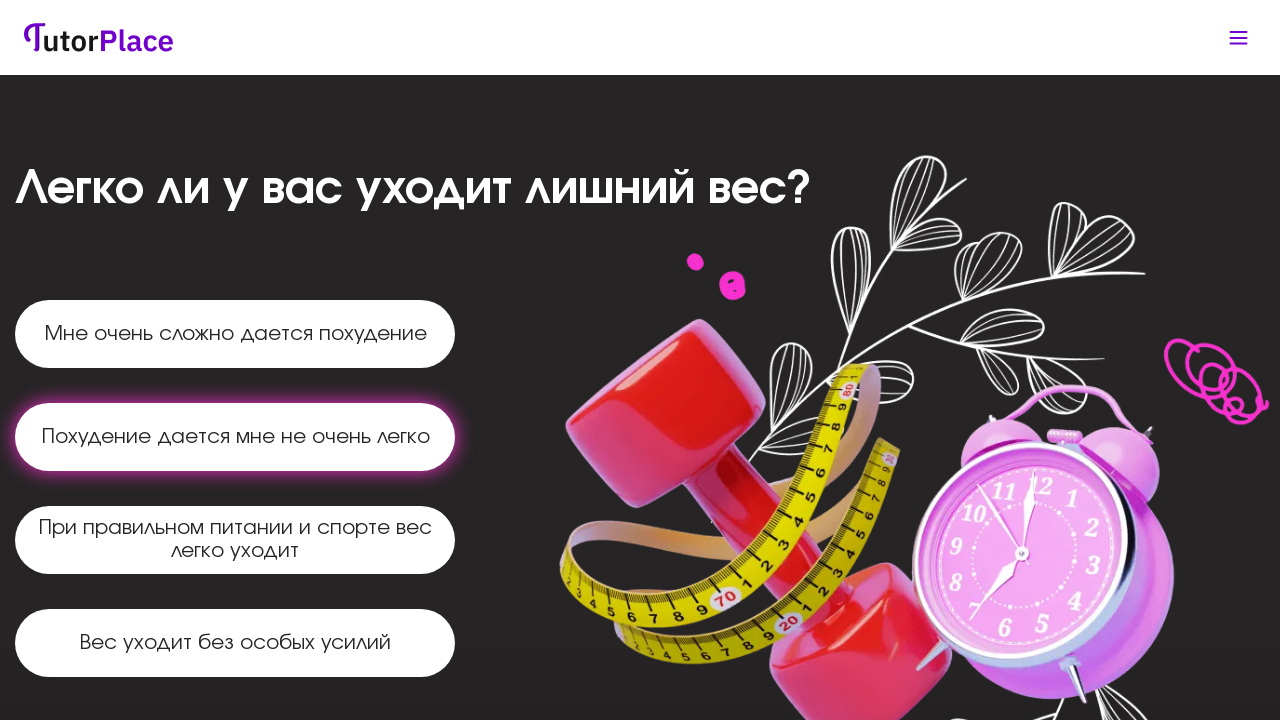

Selected third quiz answer at (235, 334) on label[for='12']
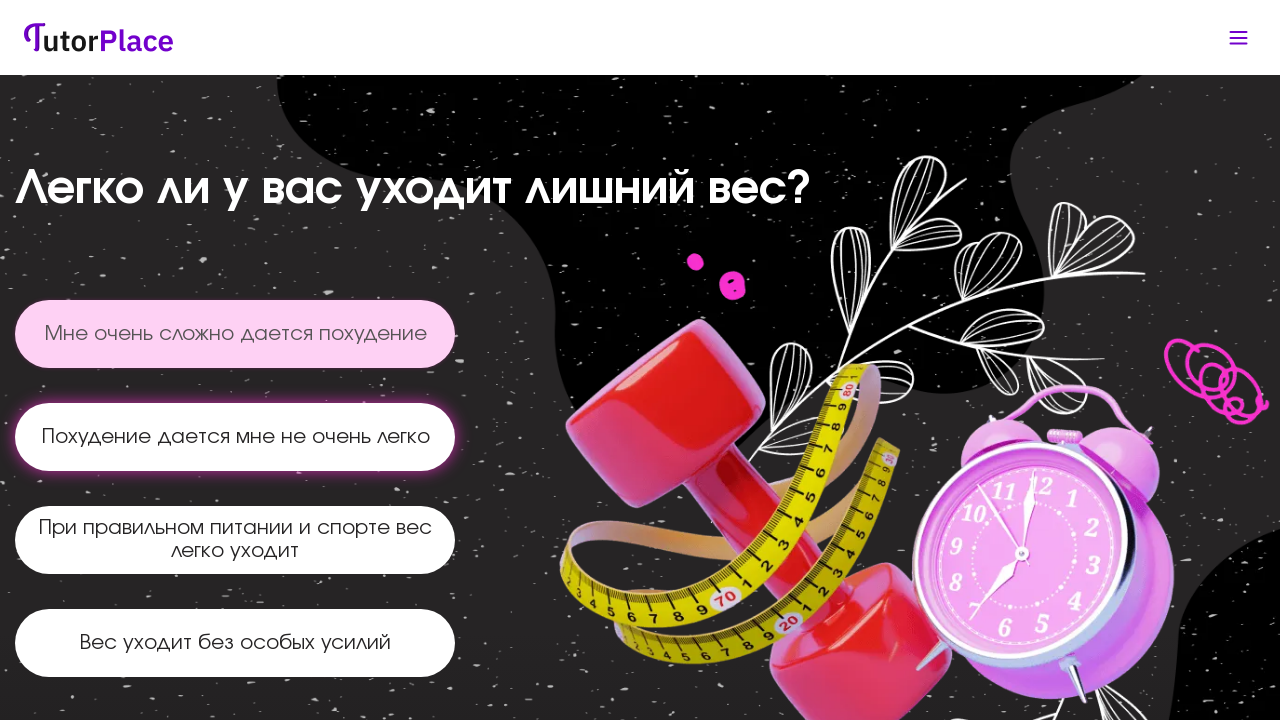

Continue button appeared on fitness quiz
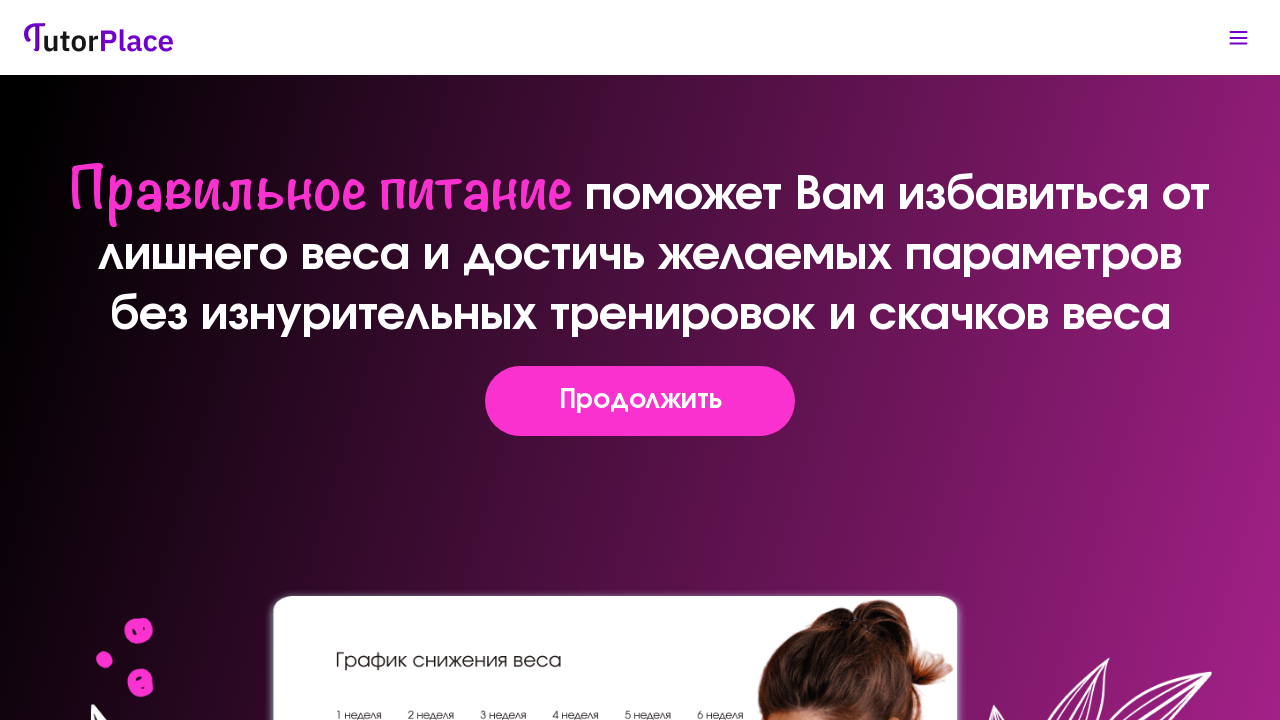

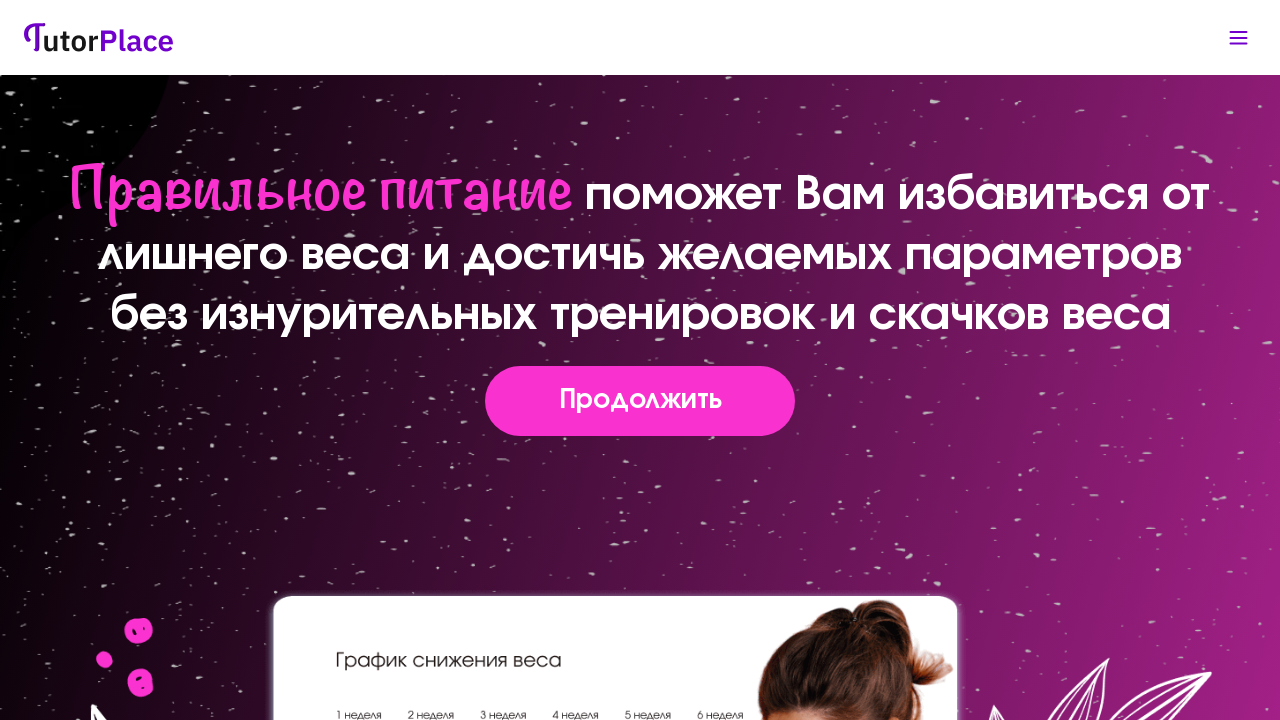